Tests window handling functionality by opening a new window, verifying its title, and switching back to the original window

Starting URL: https://the-internet.herokuapp.com/windows

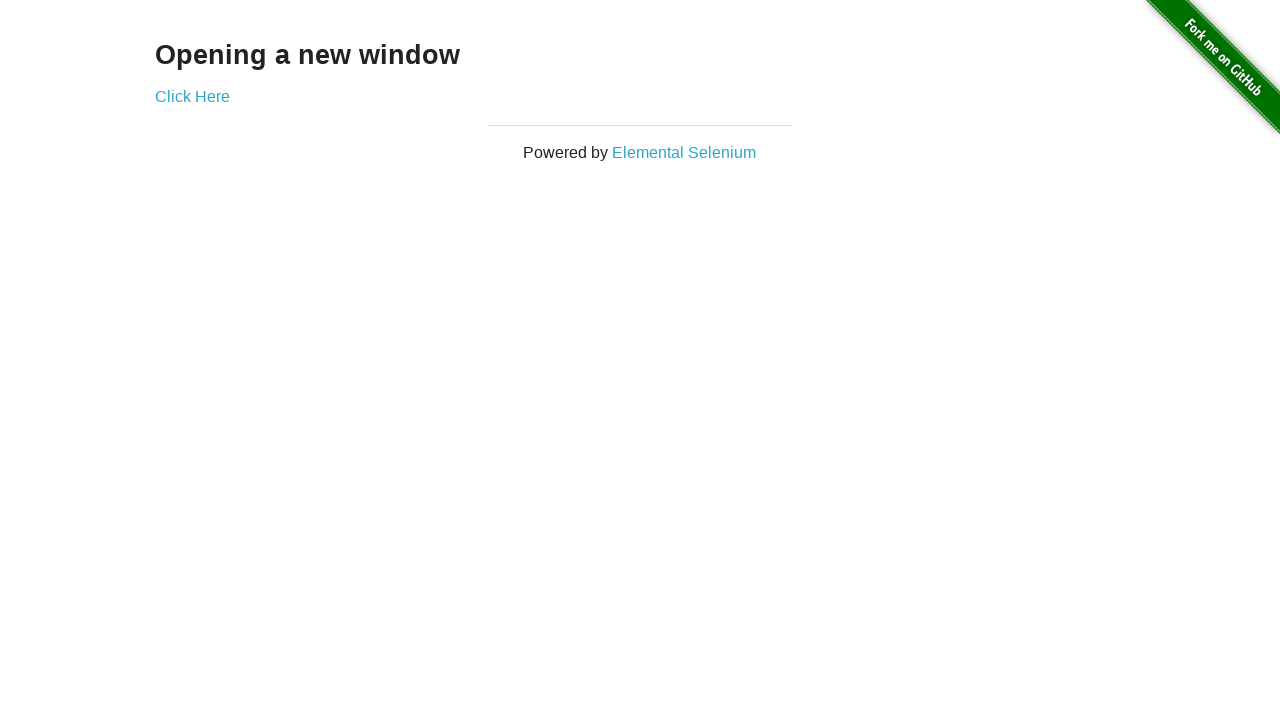

Retrieved heading text from h3 element
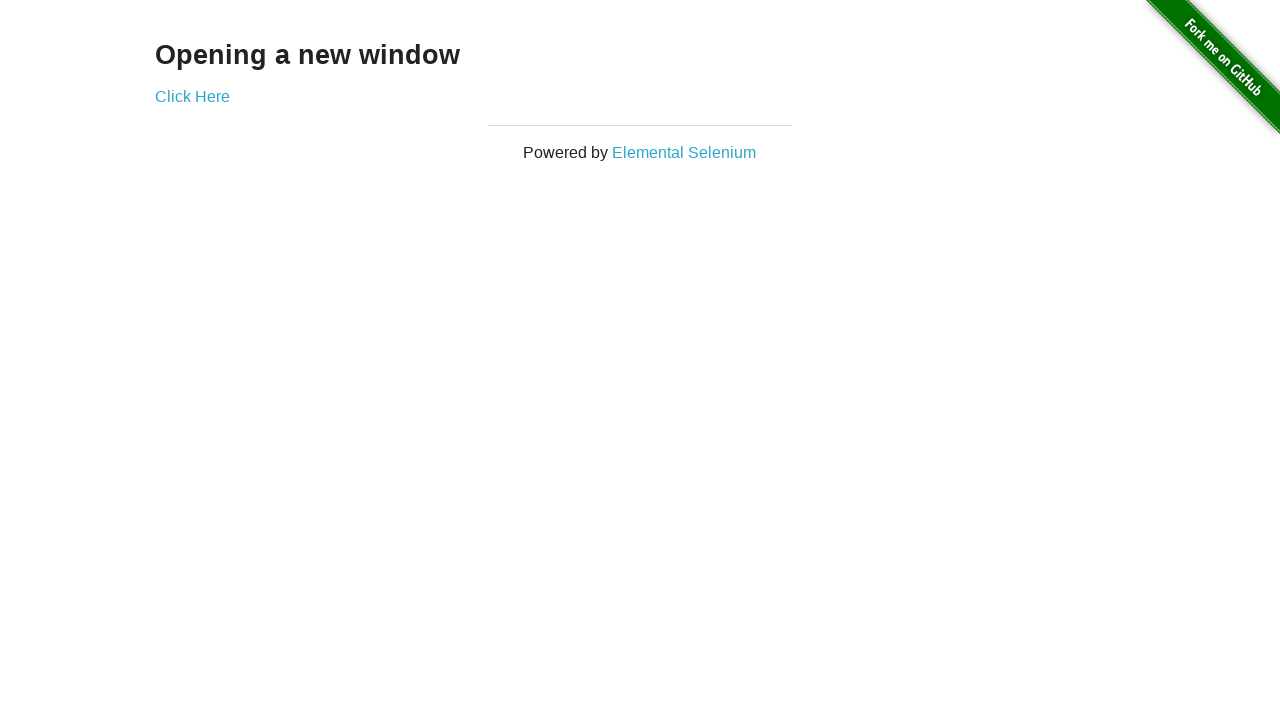

Asserted heading text is 'Opening a new window'
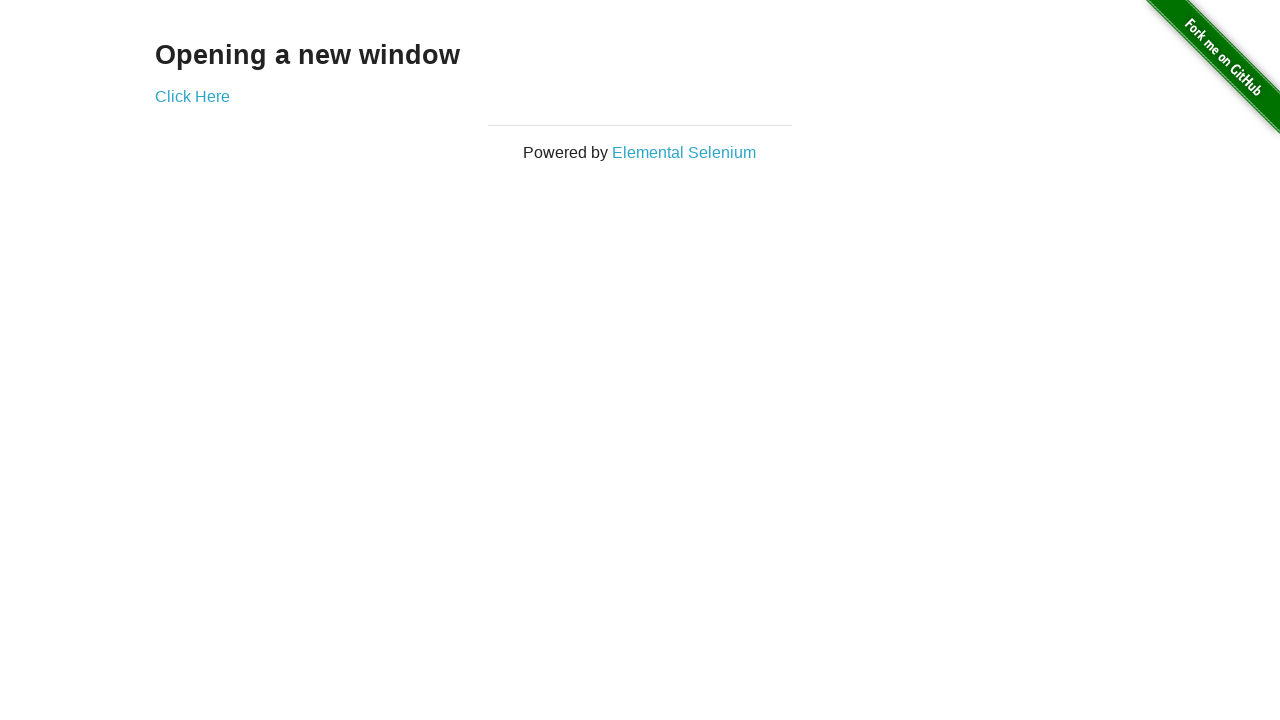

Retrieved main page title
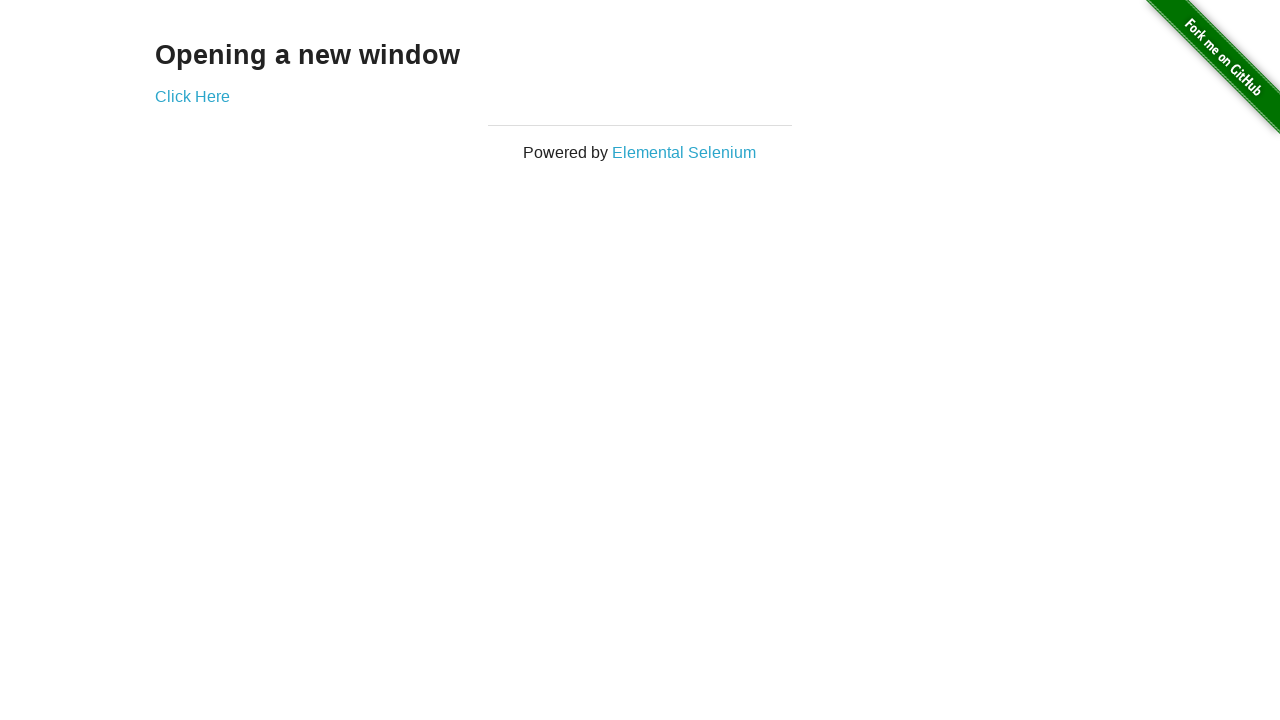

Asserted main page title is 'The Internet'
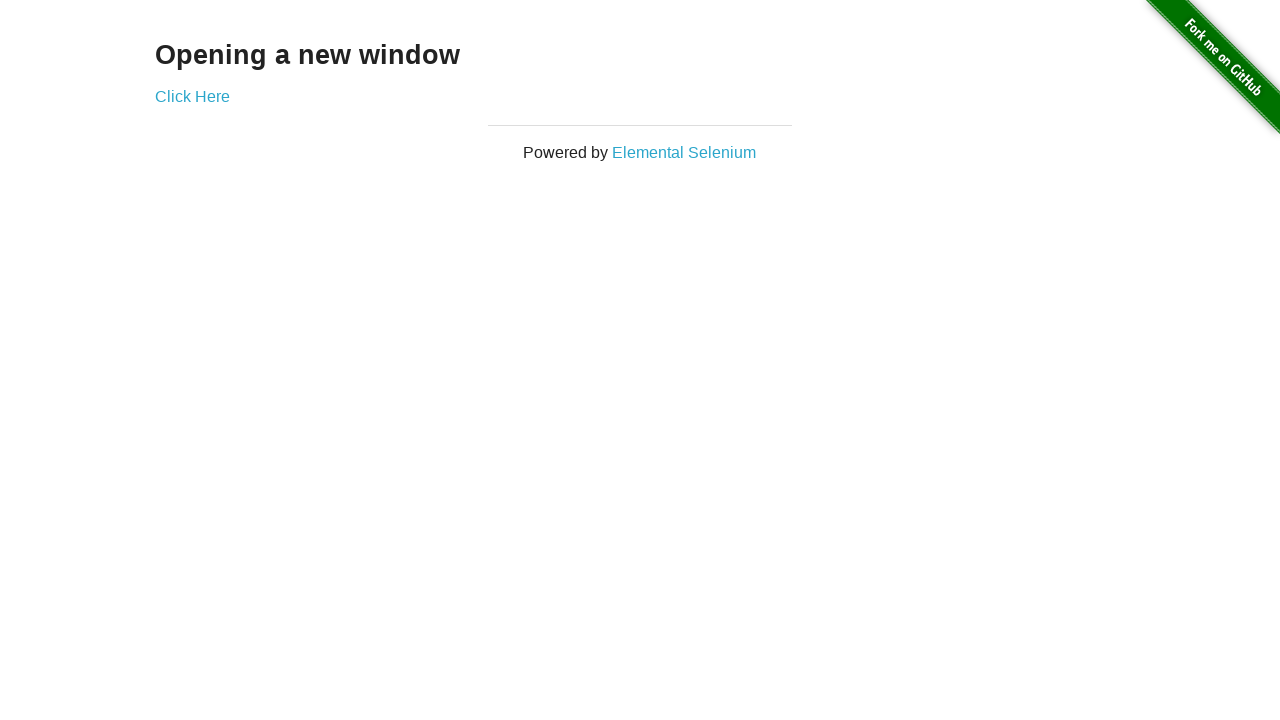

Clicked 'Click Here' button to open new window at (192, 96) on xpath=//a[text()='Click Here']
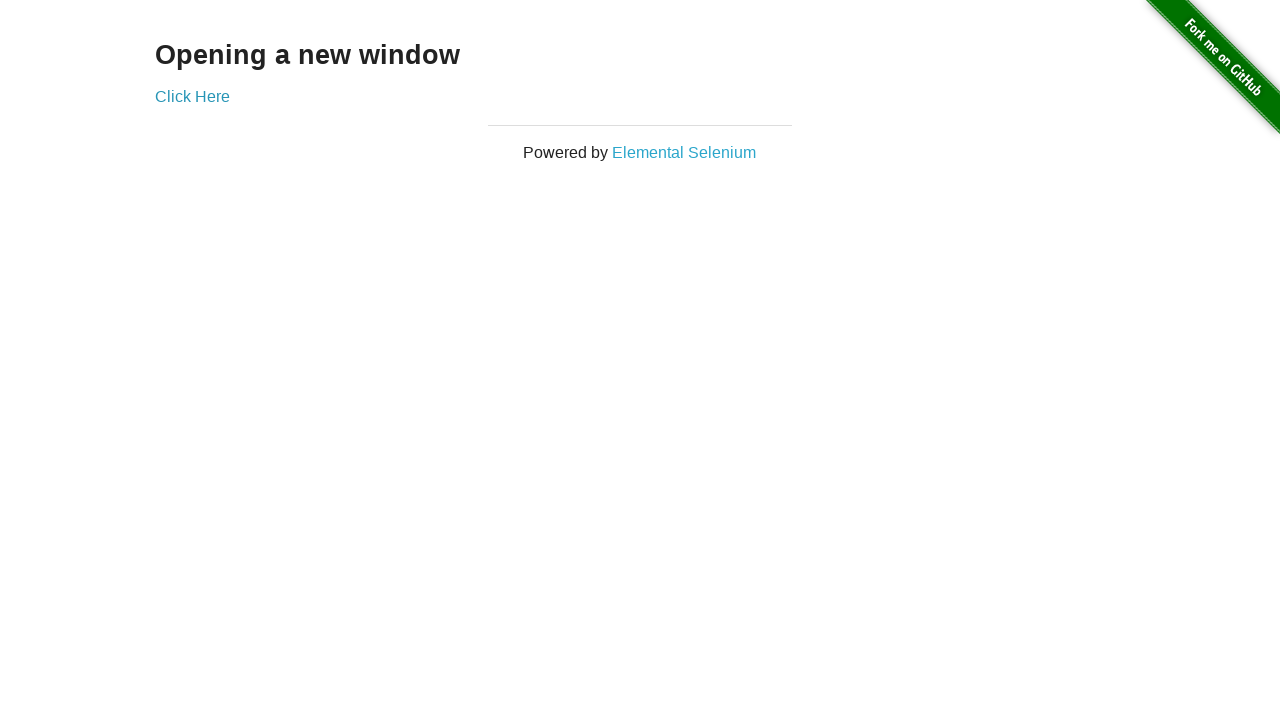

New window loaded successfully
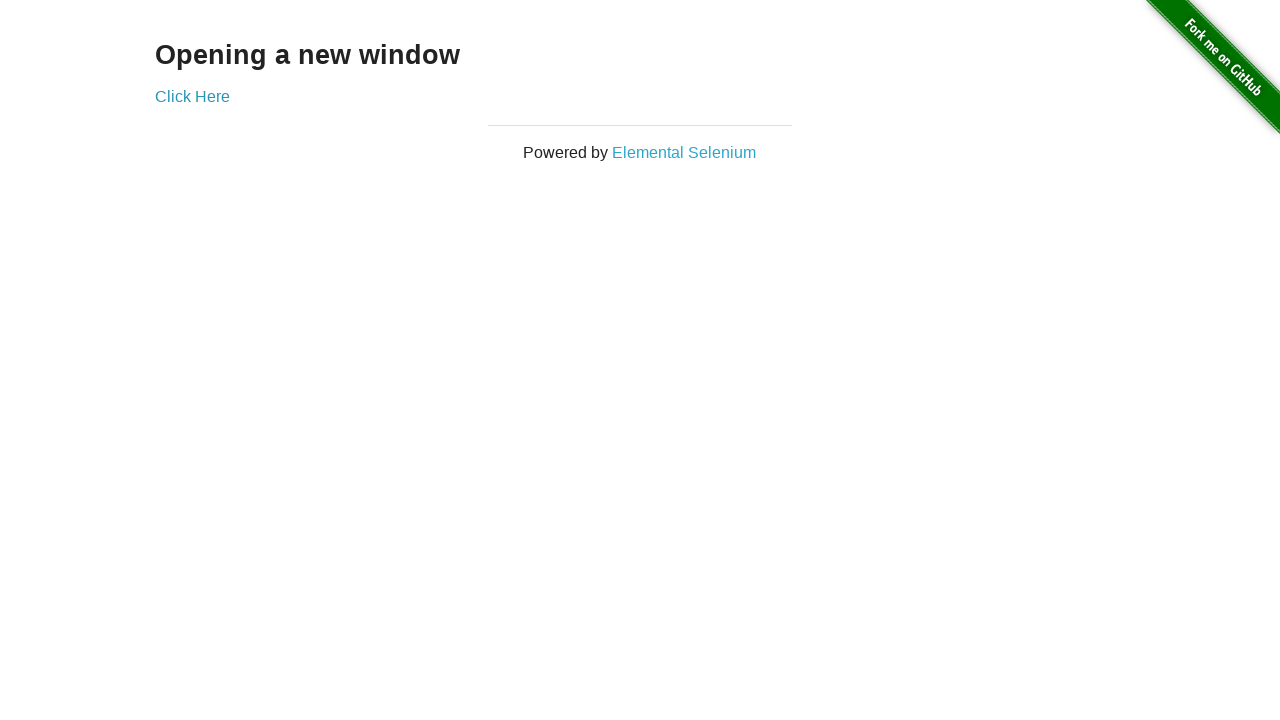

Retrieved new window title
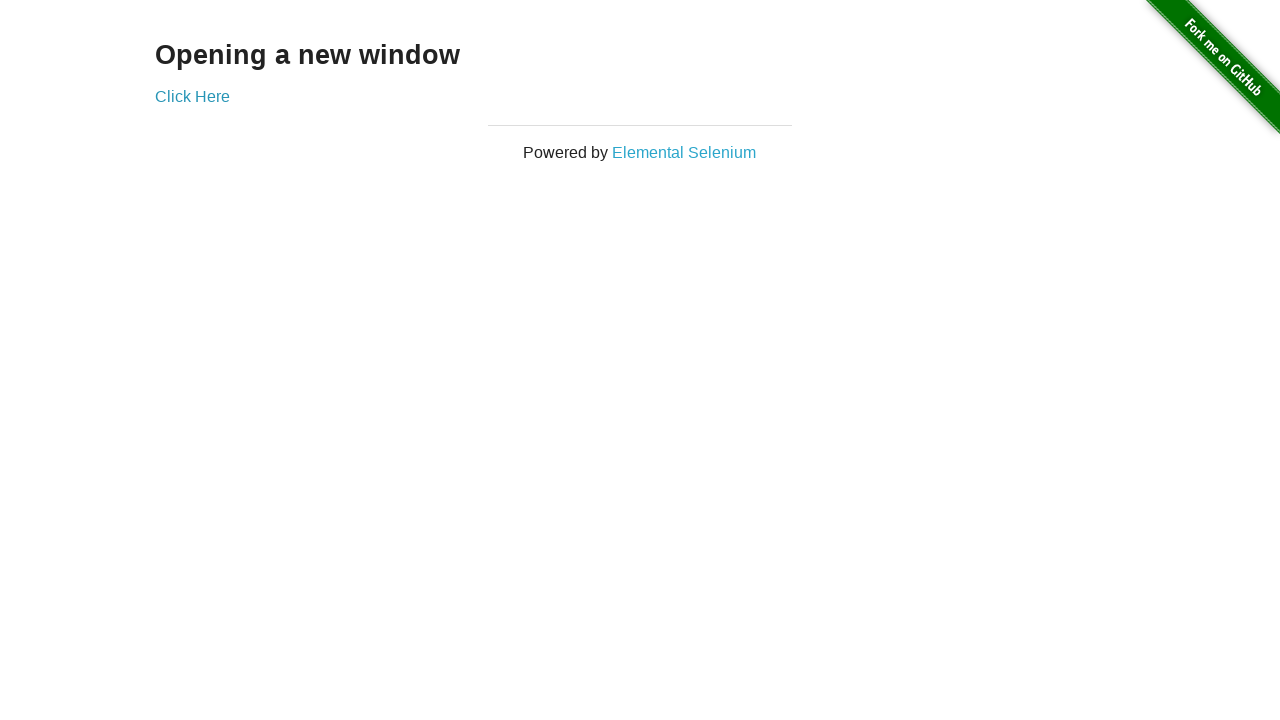

Asserted new window title is 'New Window'
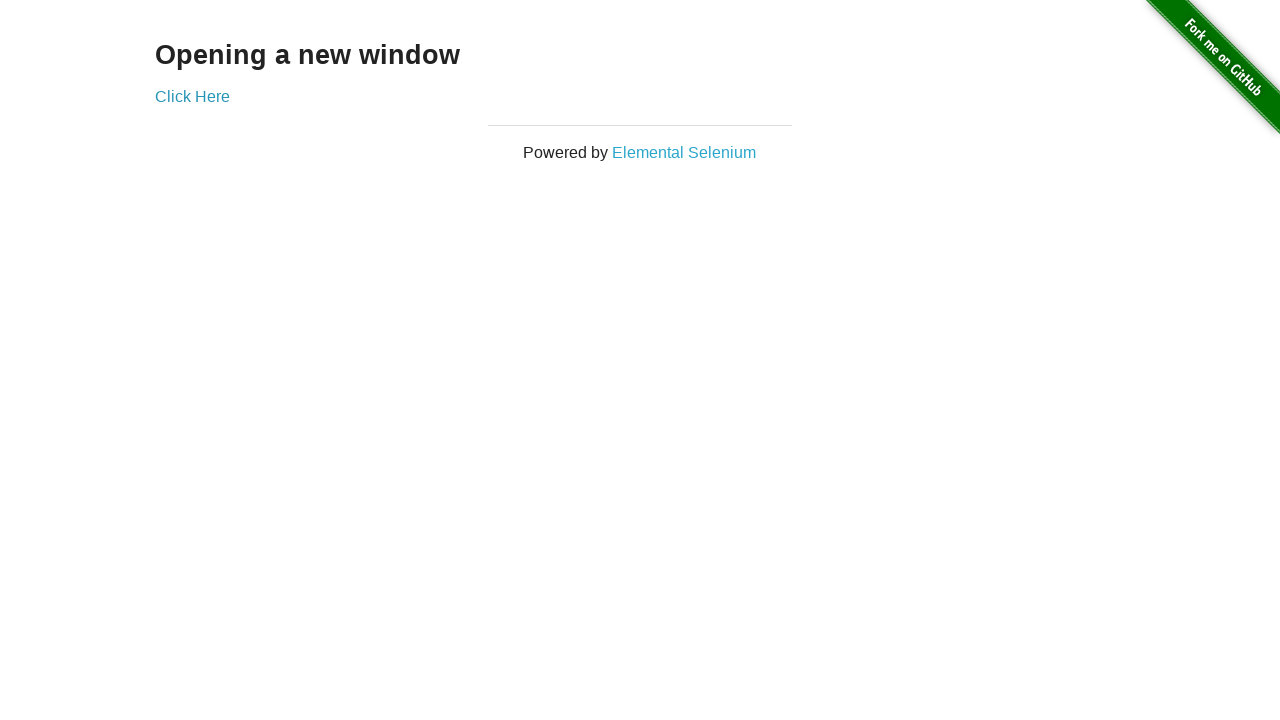

Brought original window to front
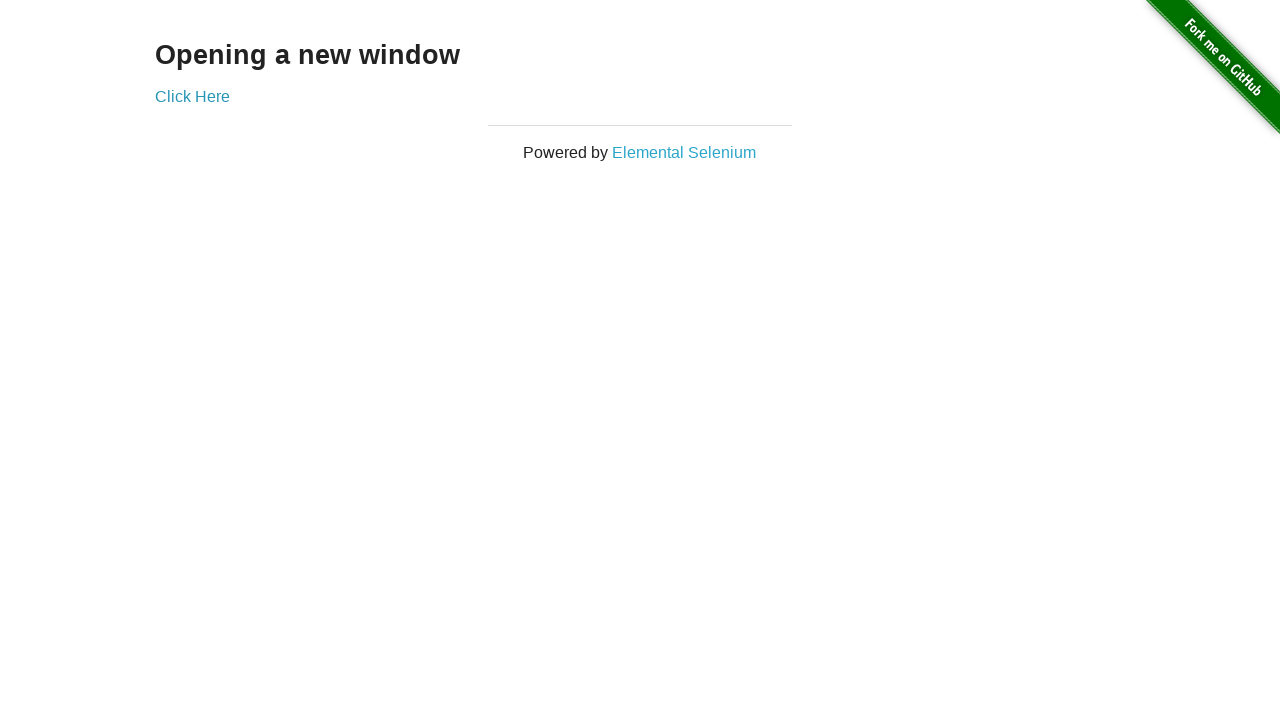

Asserted original window title is still 'The Internet'
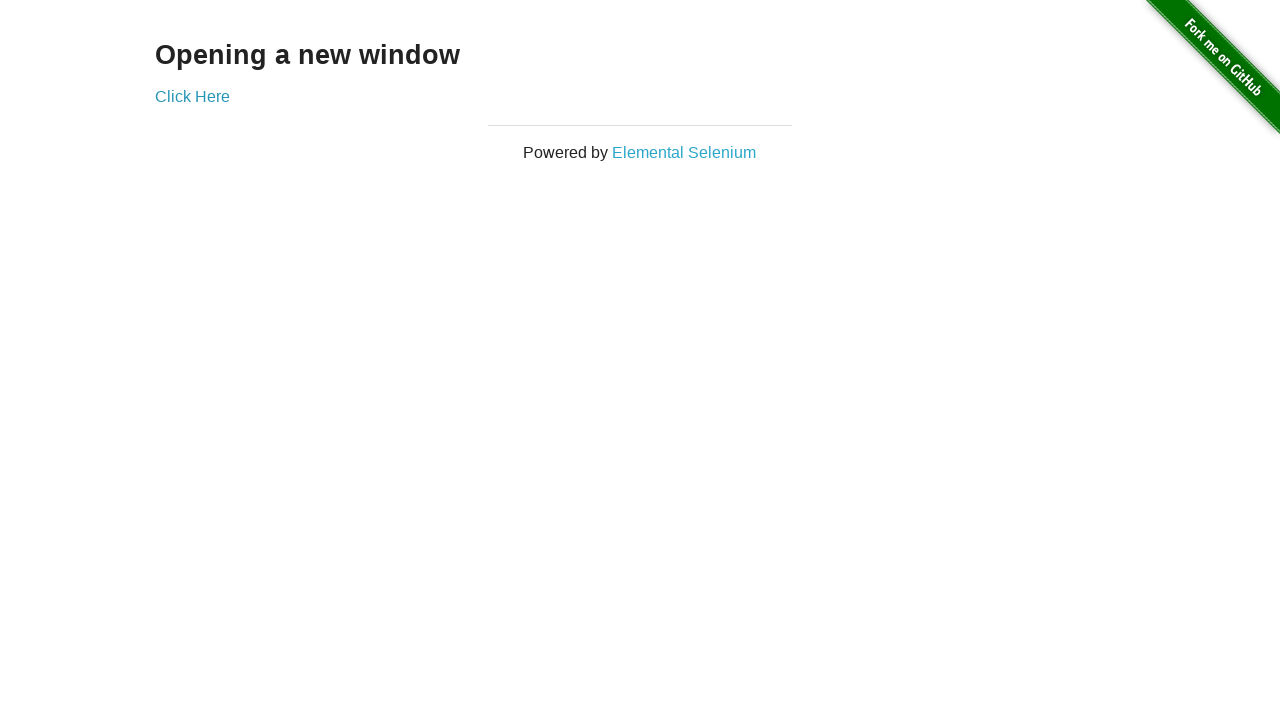

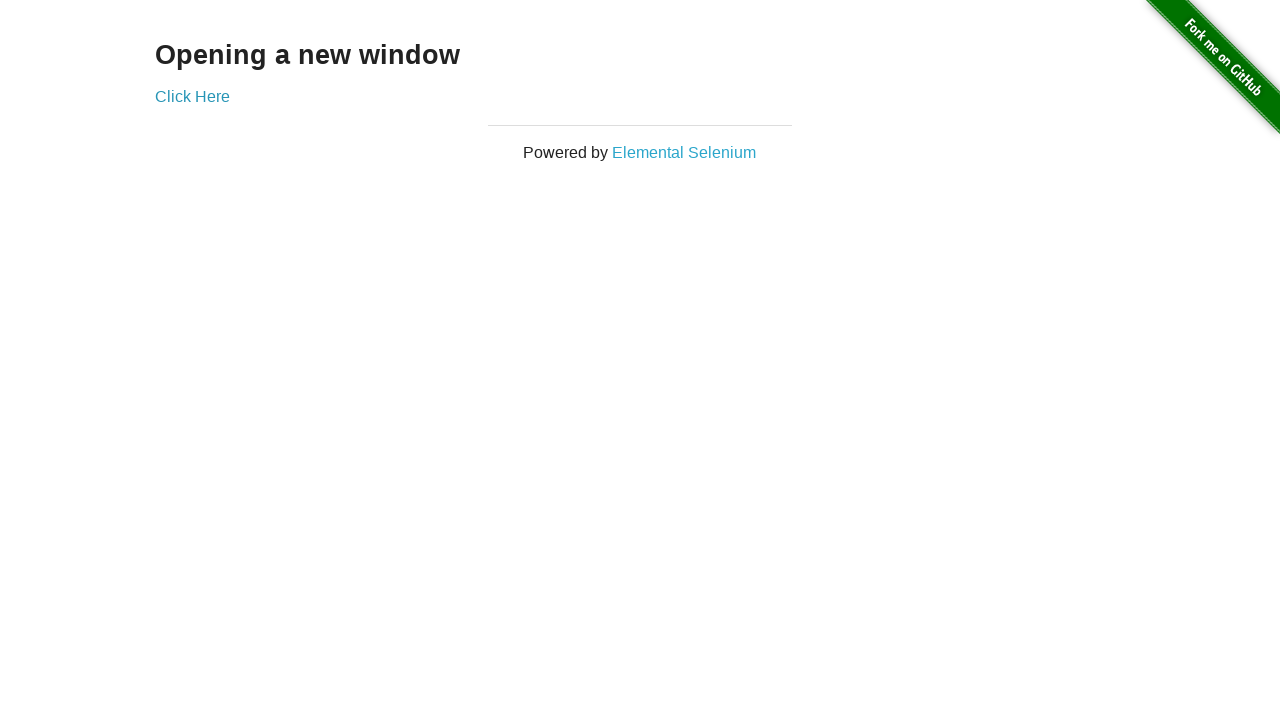